Tests right-click (context menu) functionality on a button and verifies the right-click message appears

Starting URL: https://demoqa.com/buttons

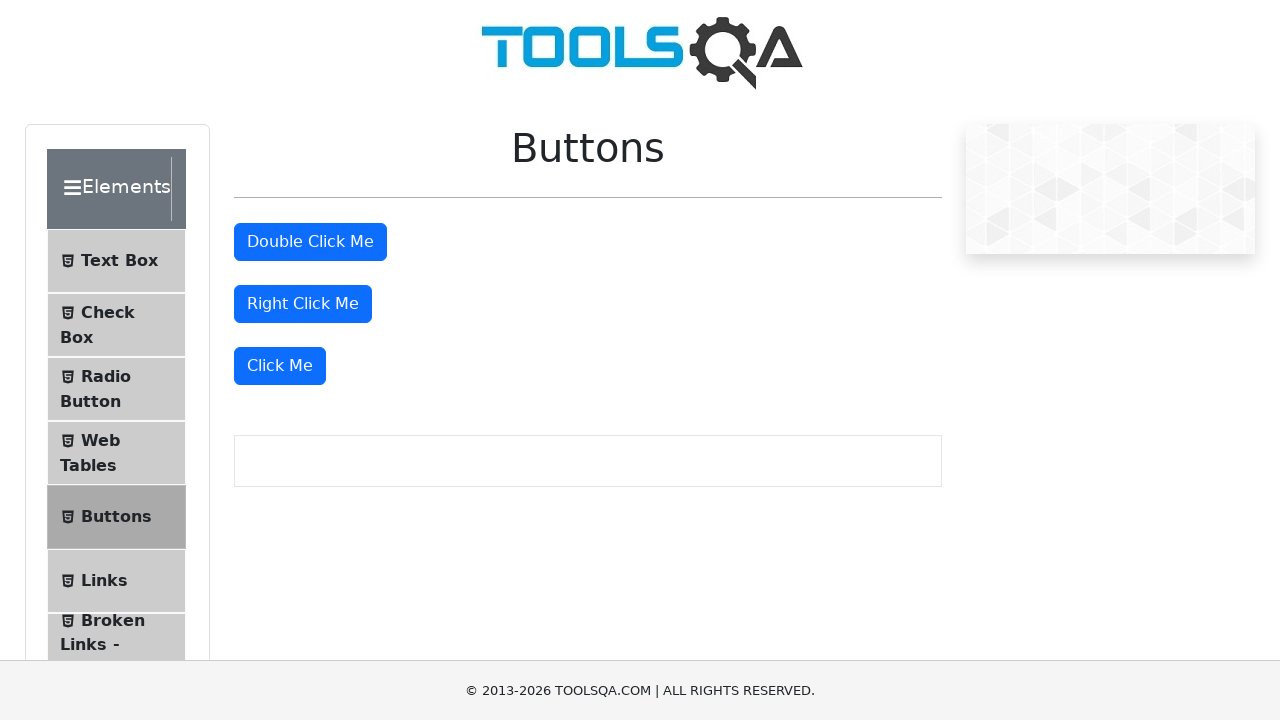

Right-clicked the 'Right Click Me' button to trigger context menu at (303, 304) on //button[text()='Right Click Me']
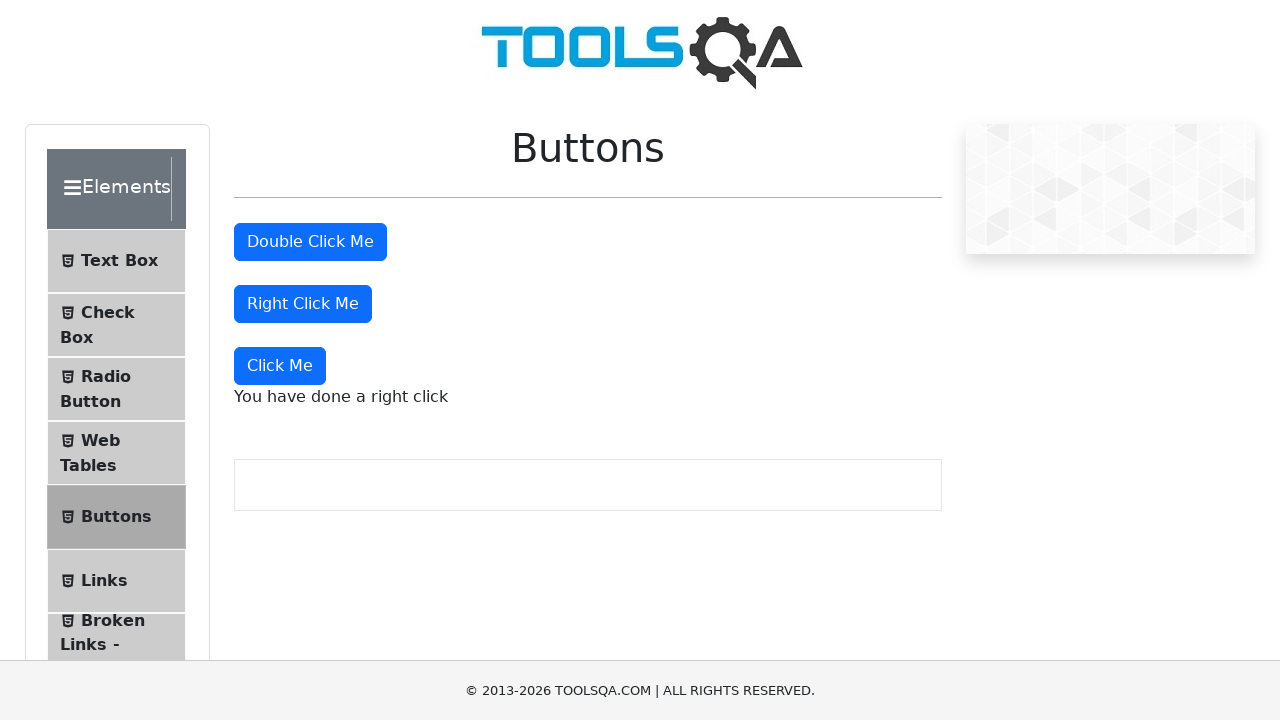

Right-click message element appeared on the page
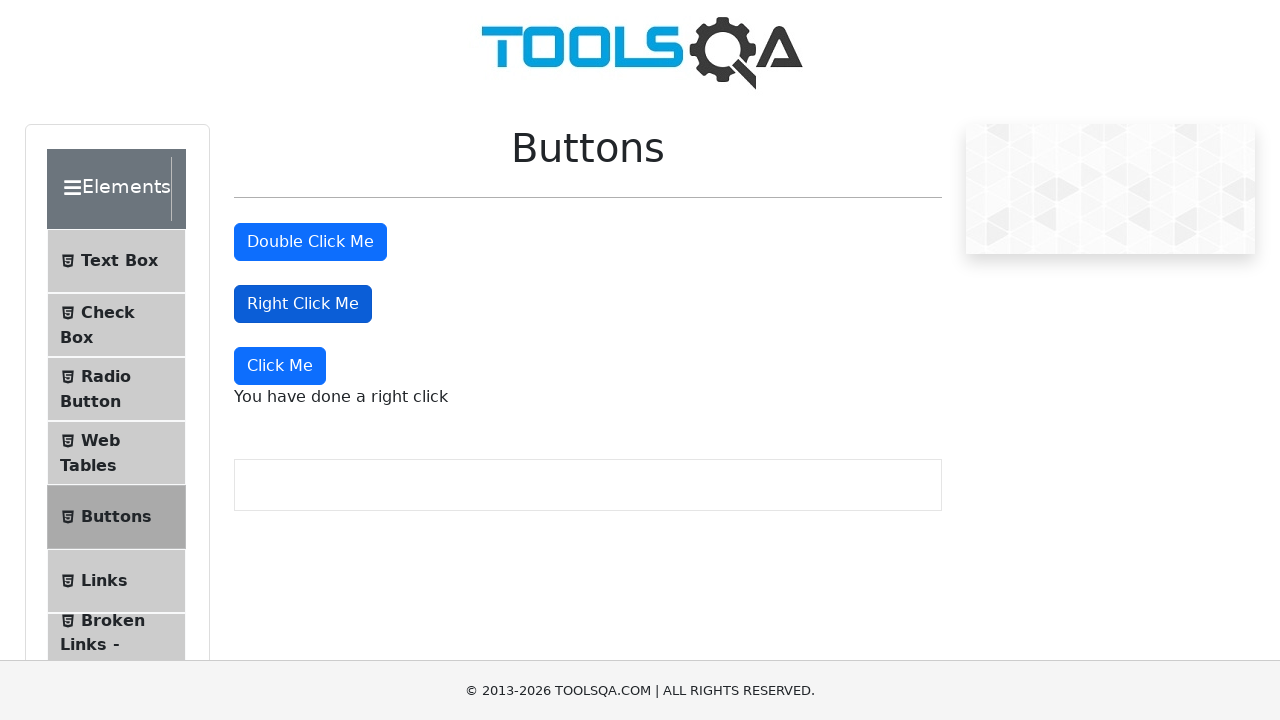

Verified that right-click message displays 'You have done a right click'
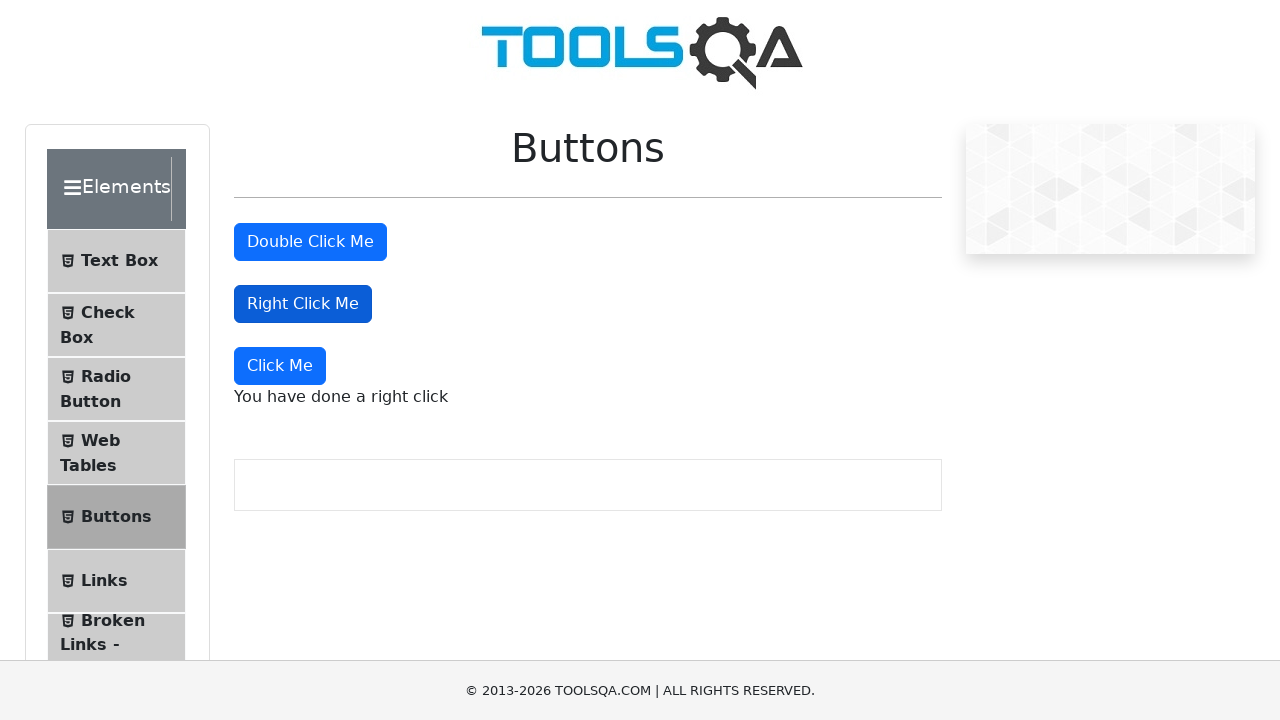

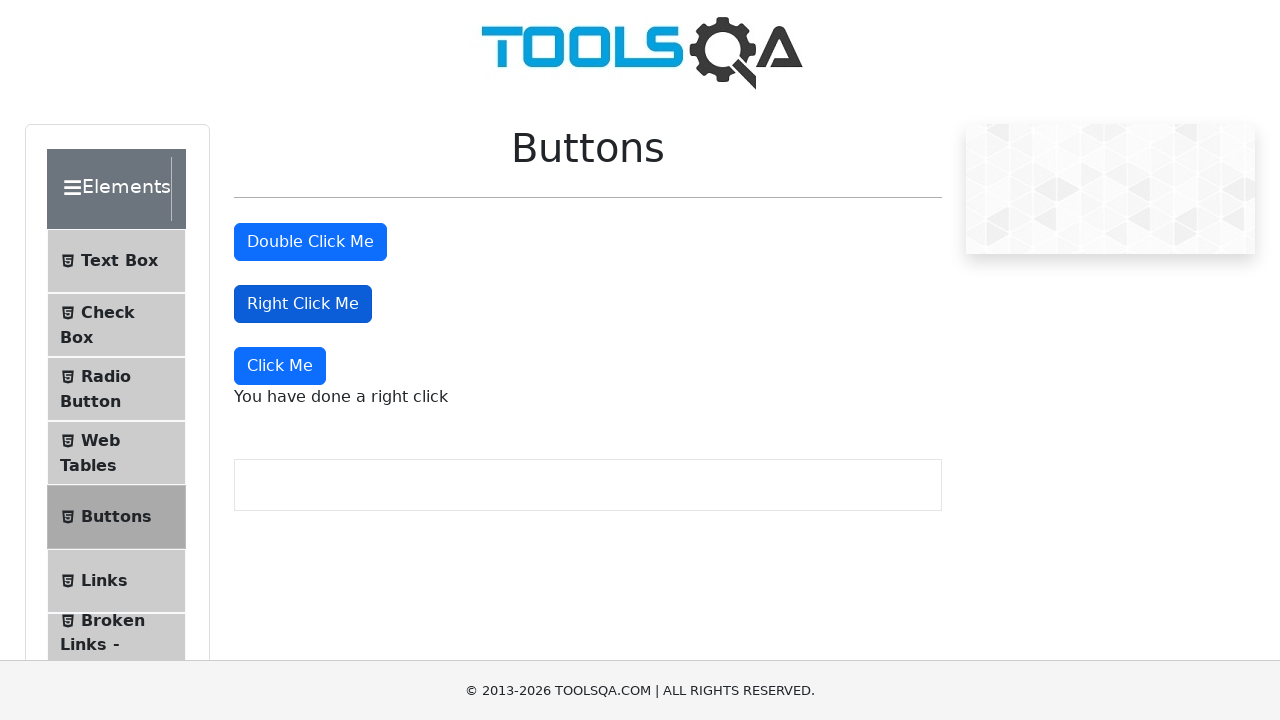